Tests the books PWA application by entering a search query into the search input field which is inside a shadow DOM element

Starting URL: https://books-pwakit.appspot.com/

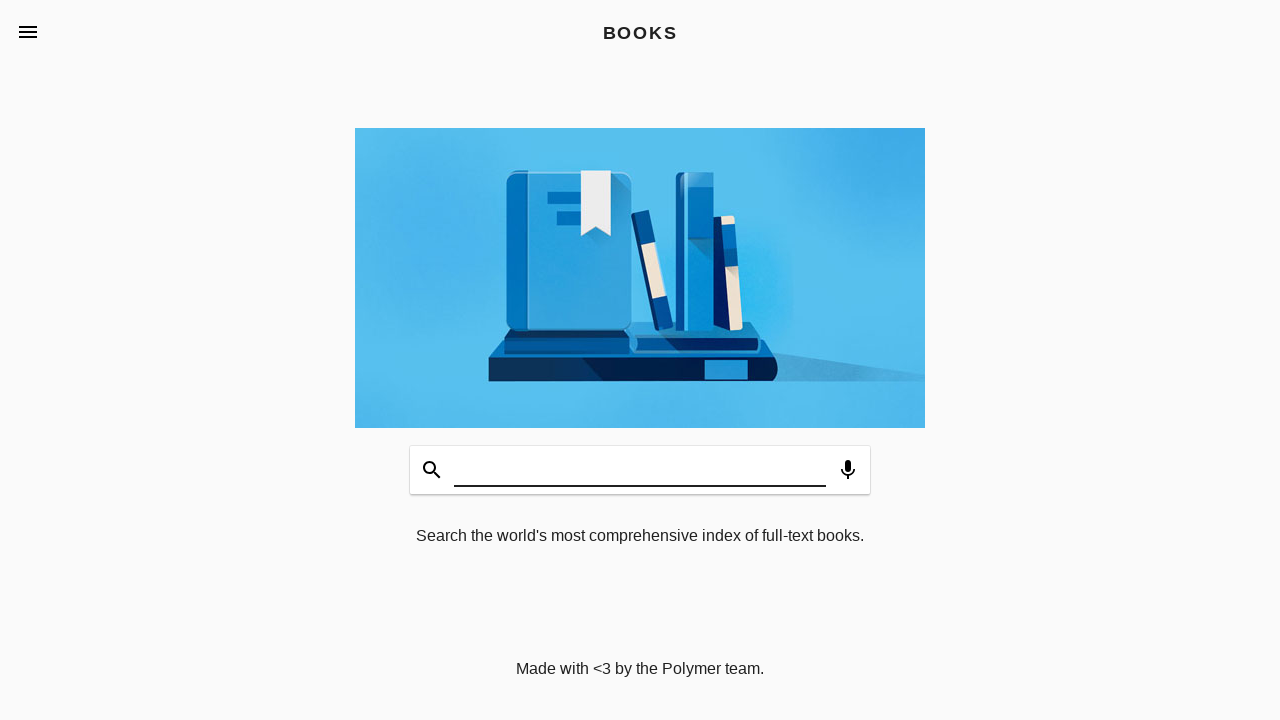

Waited 3 seconds for page to load
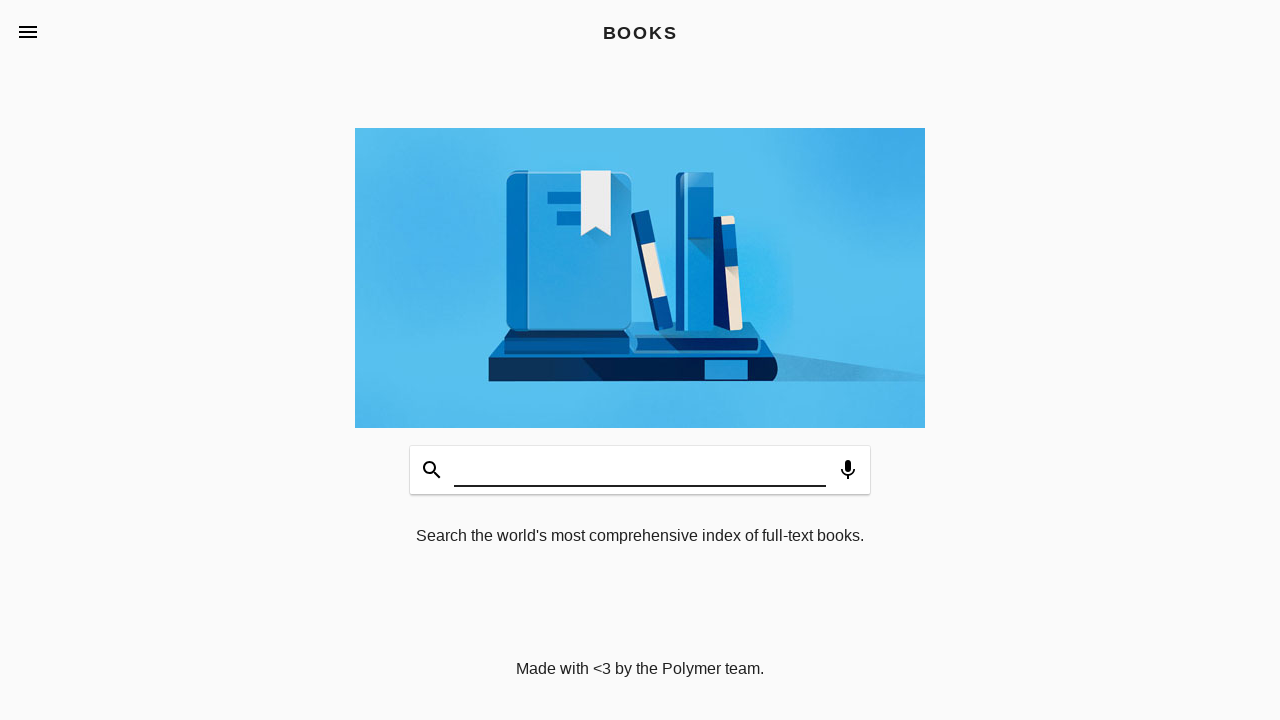

Filled shadow DOM search input with 'Rich Dad' on book-app[apptitle='BOOKS'] >> #input
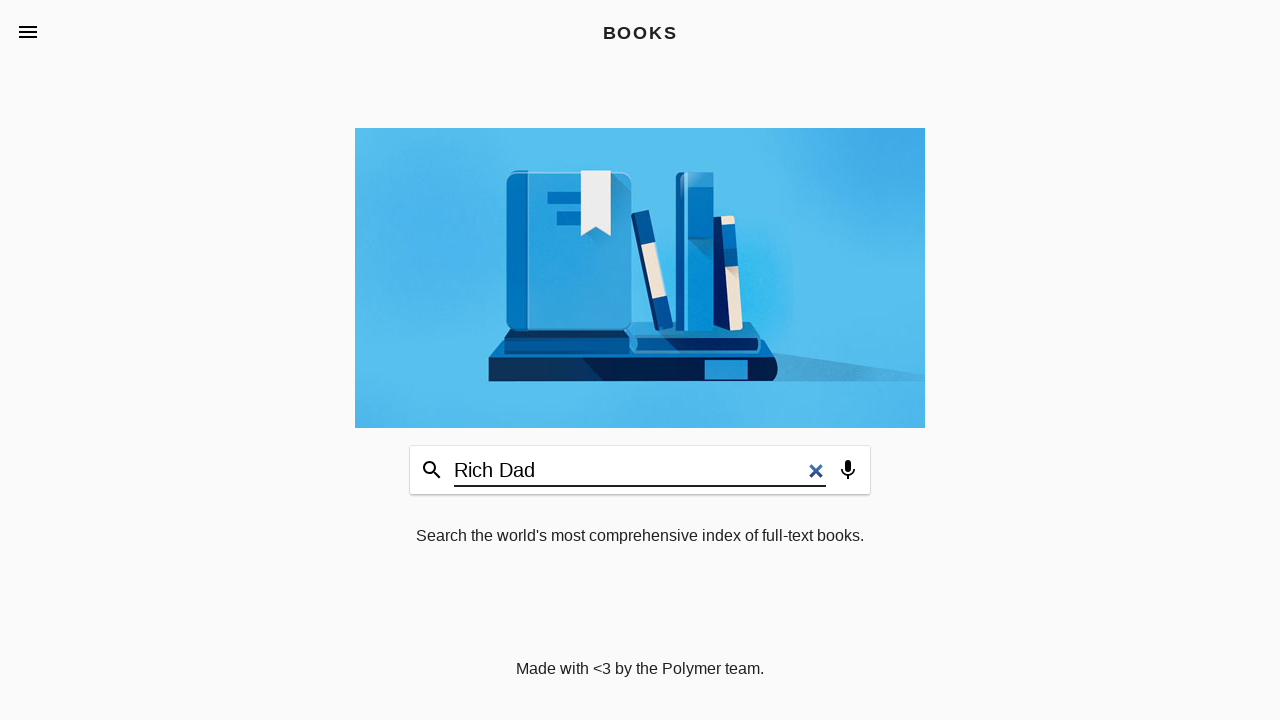

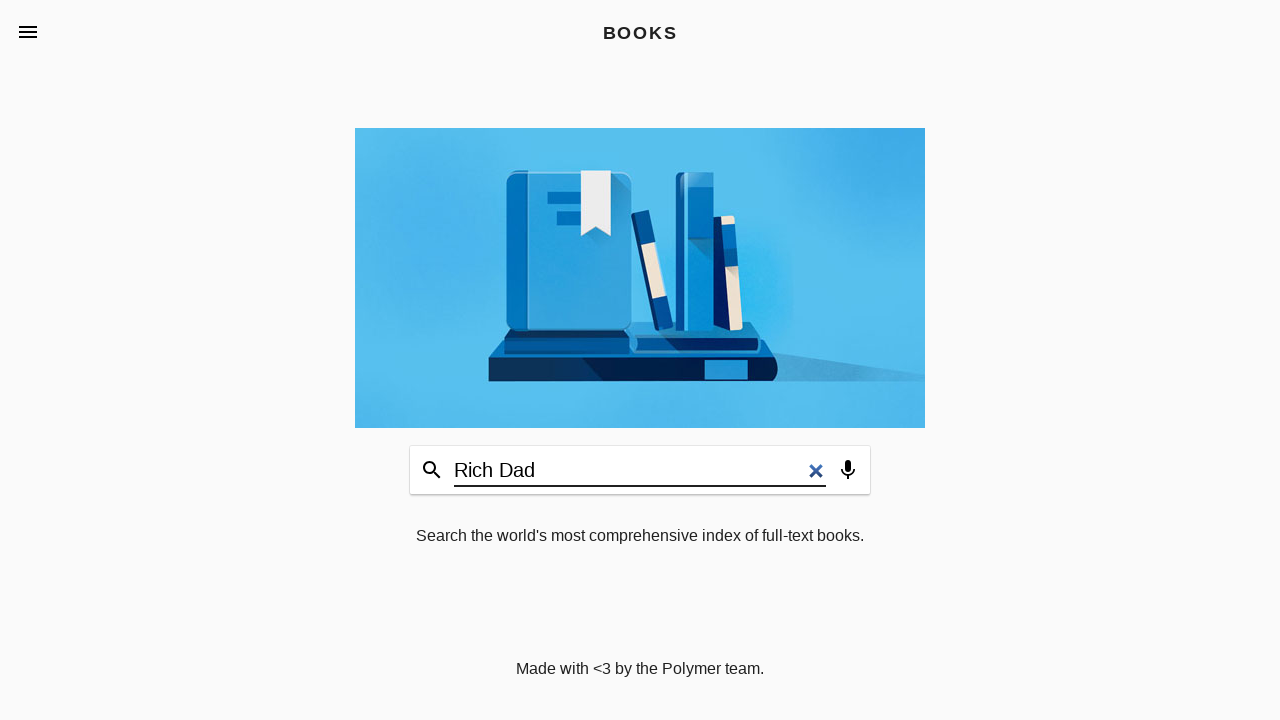